Navigates to a page, clicks a link with specific calculated text, then fills out a form with personal information (name, last name, city, country) and submits it.

Starting URL: http://suninjuly.github.io/find_link_text

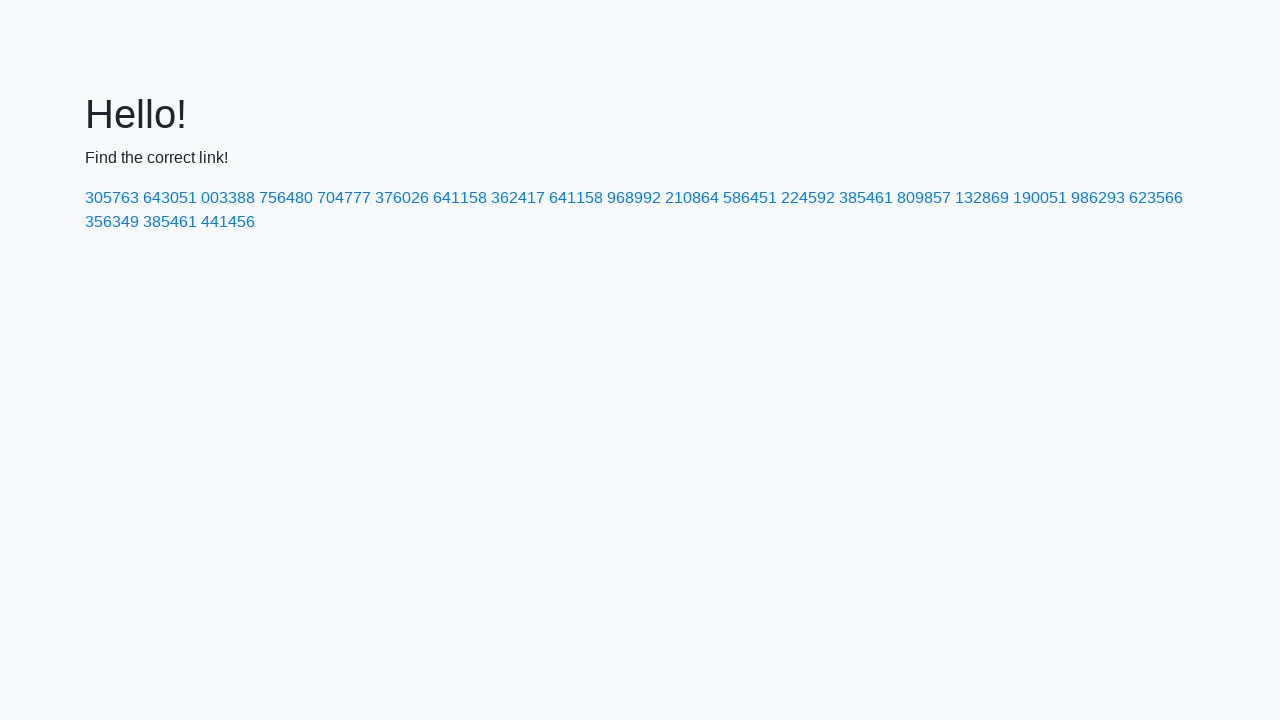

Navigated to http://suninjuly.github.io/find_link_text
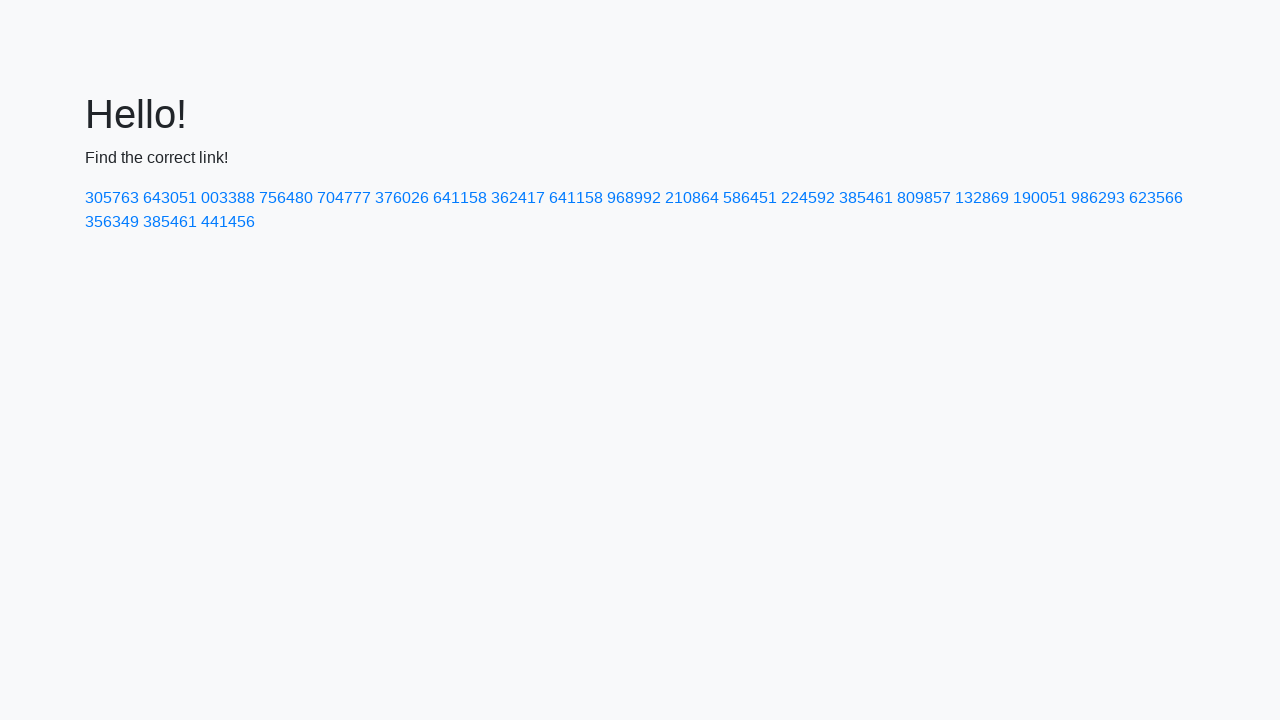

Clicked link with calculated text '224592' at (808, 198) on a:text('224592')
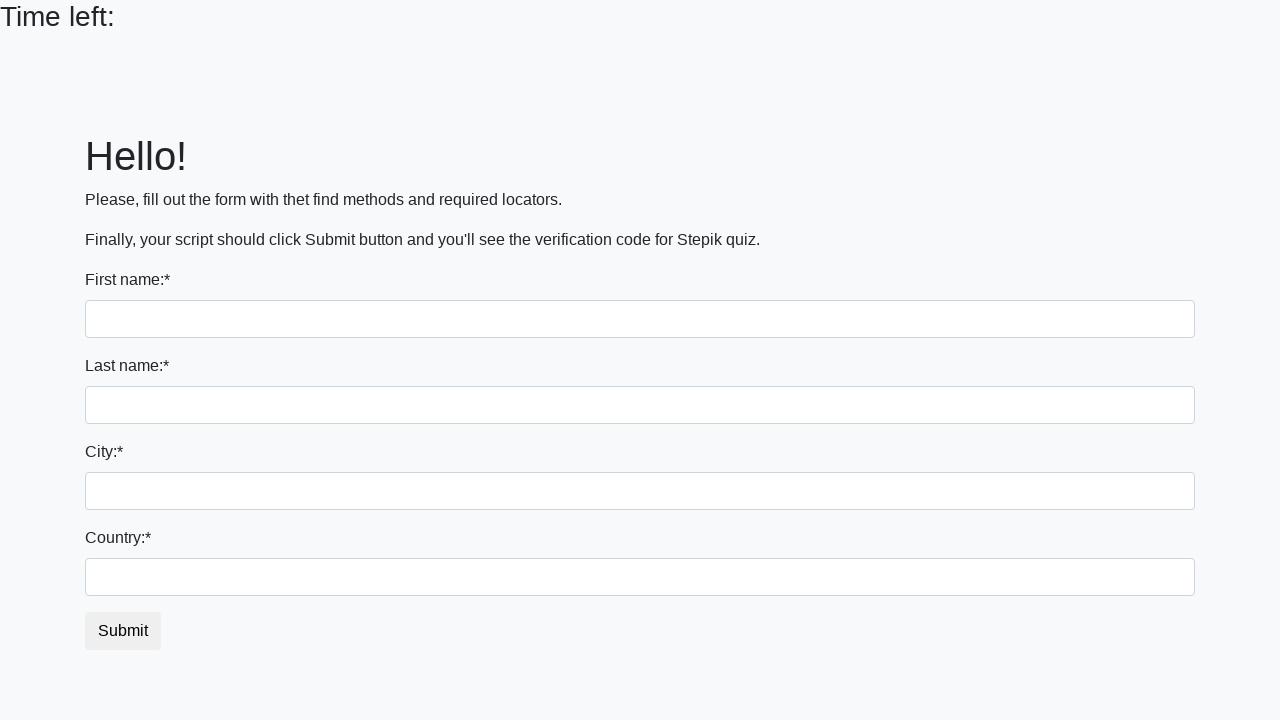

Filled first name field with 'Ivan' on input
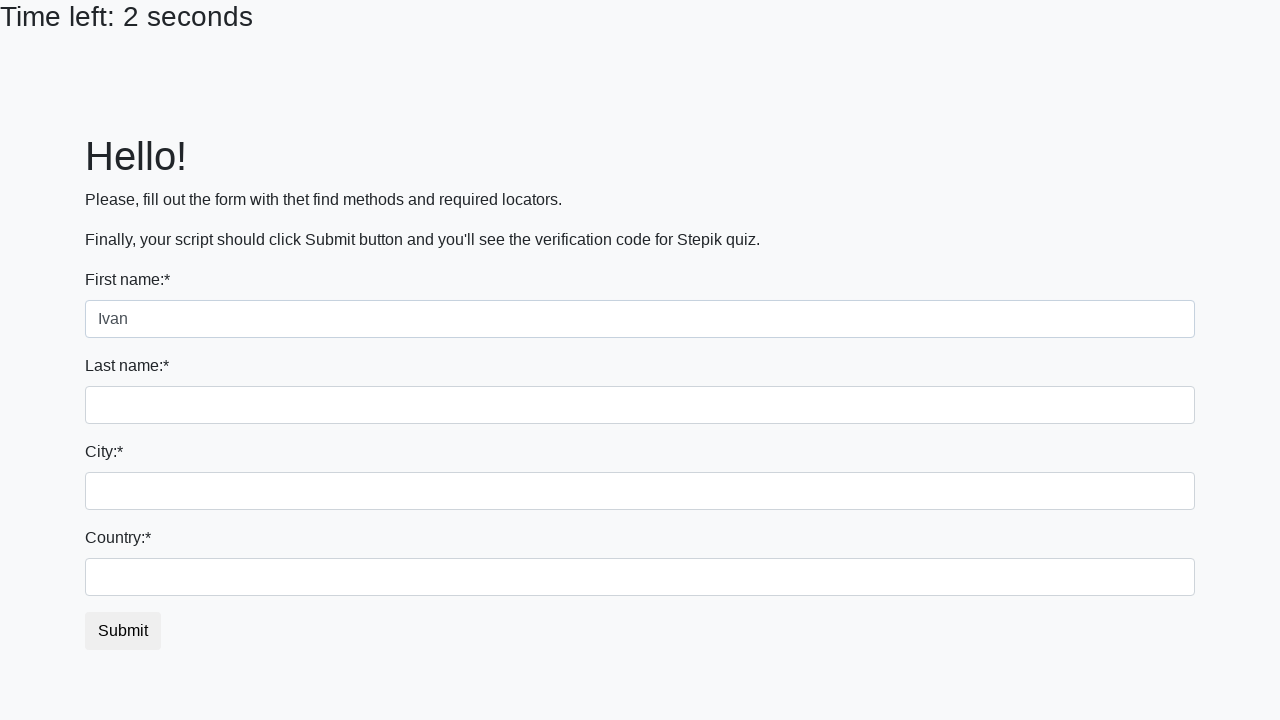

Filled last name field with 'Petrov' on input[name='last_name']
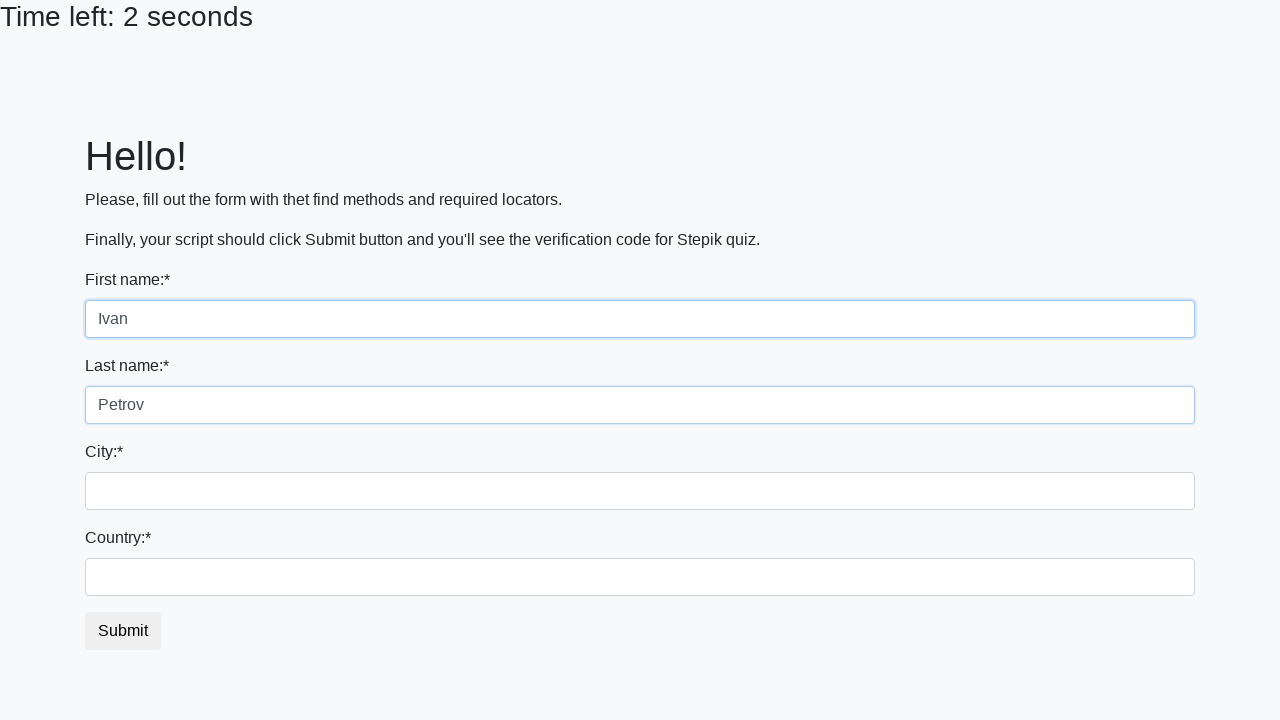

Filled city field with 'Smolensk' on input[name='firstname']
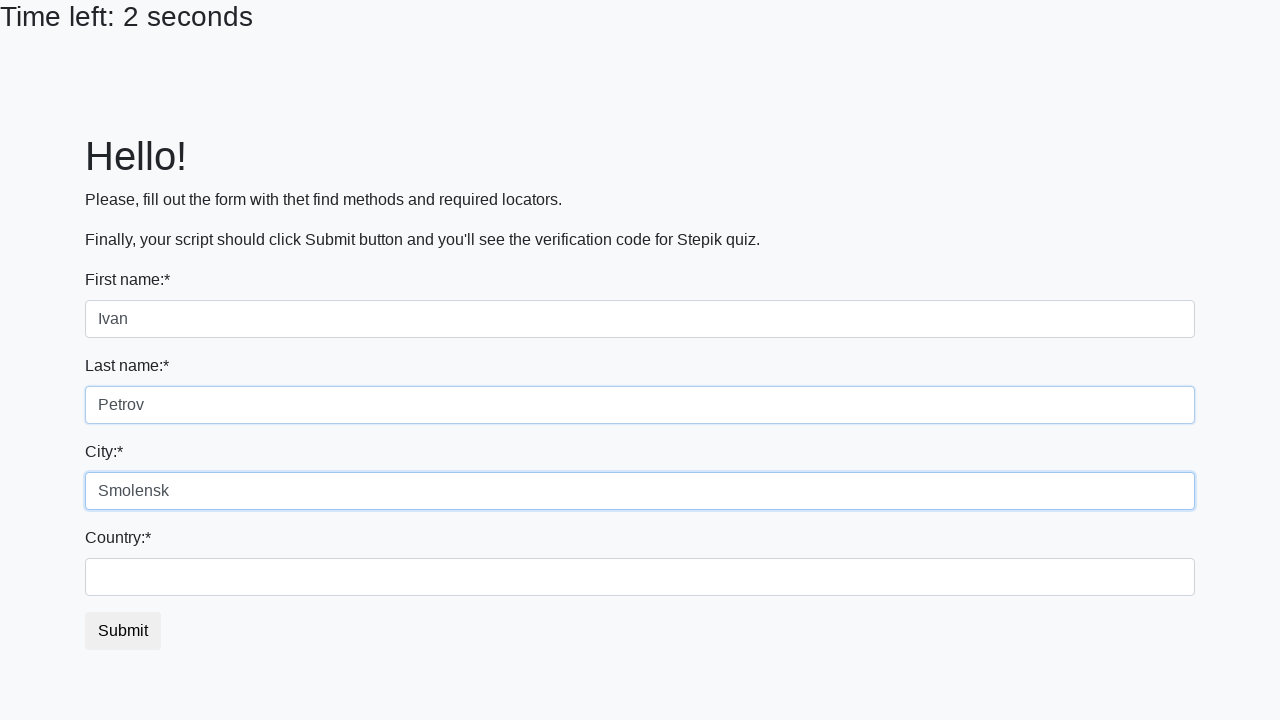

Filled country field with 'Russia' on #country
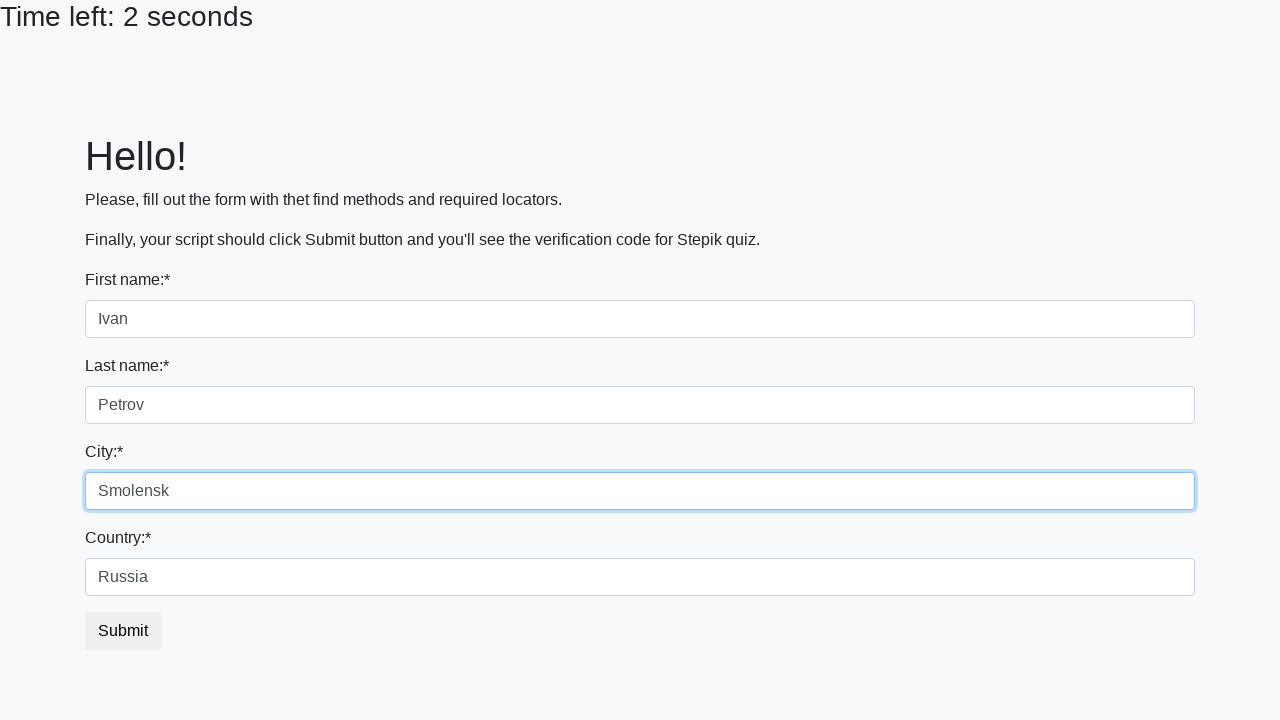

Clicked submit button to submit the form at (123, 631) on button.btn
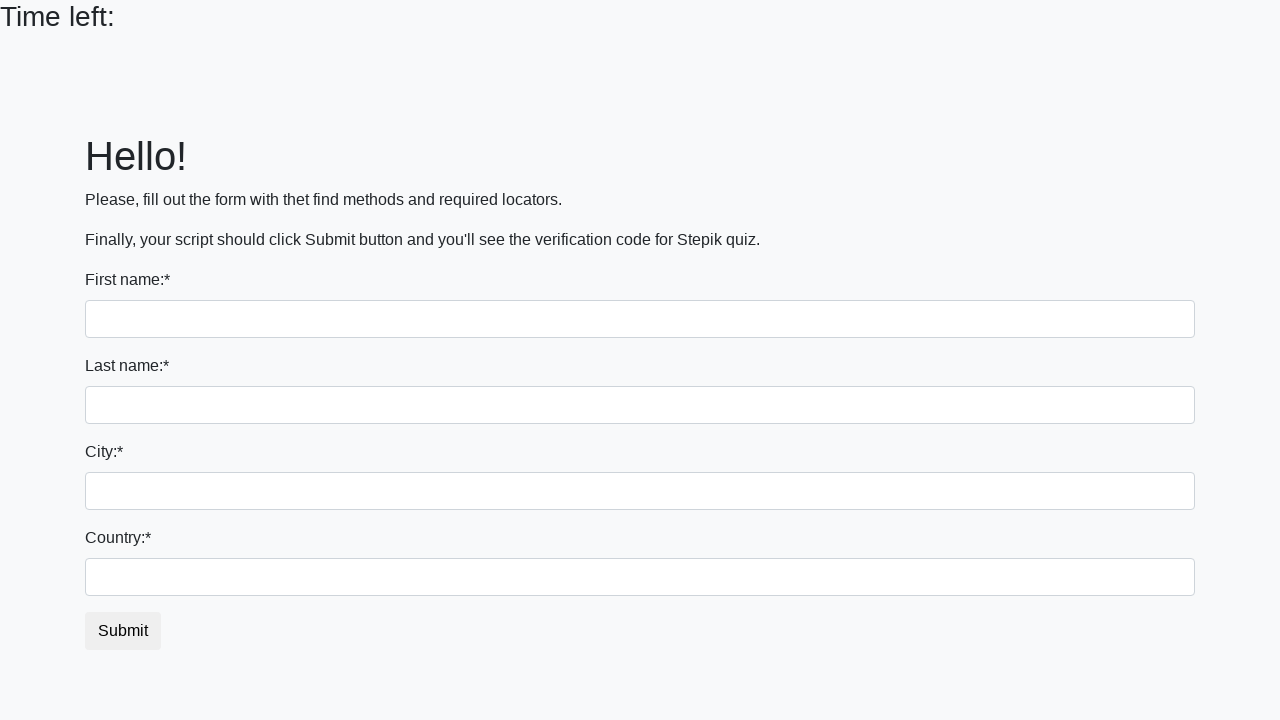

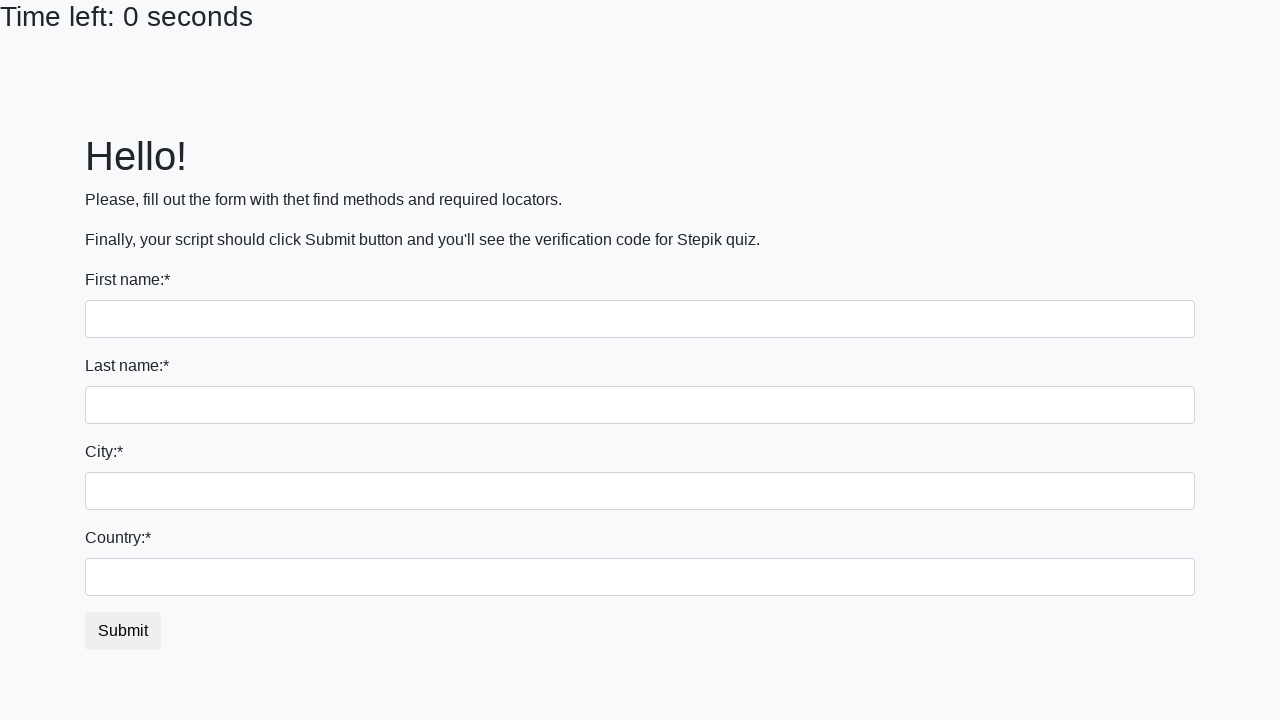